Tests double-click functionality on the DemoQA buttons page by performing a double-click on the designated button and verifying the resulting message appears.

Starting URL: https://demoqa.com/buttons

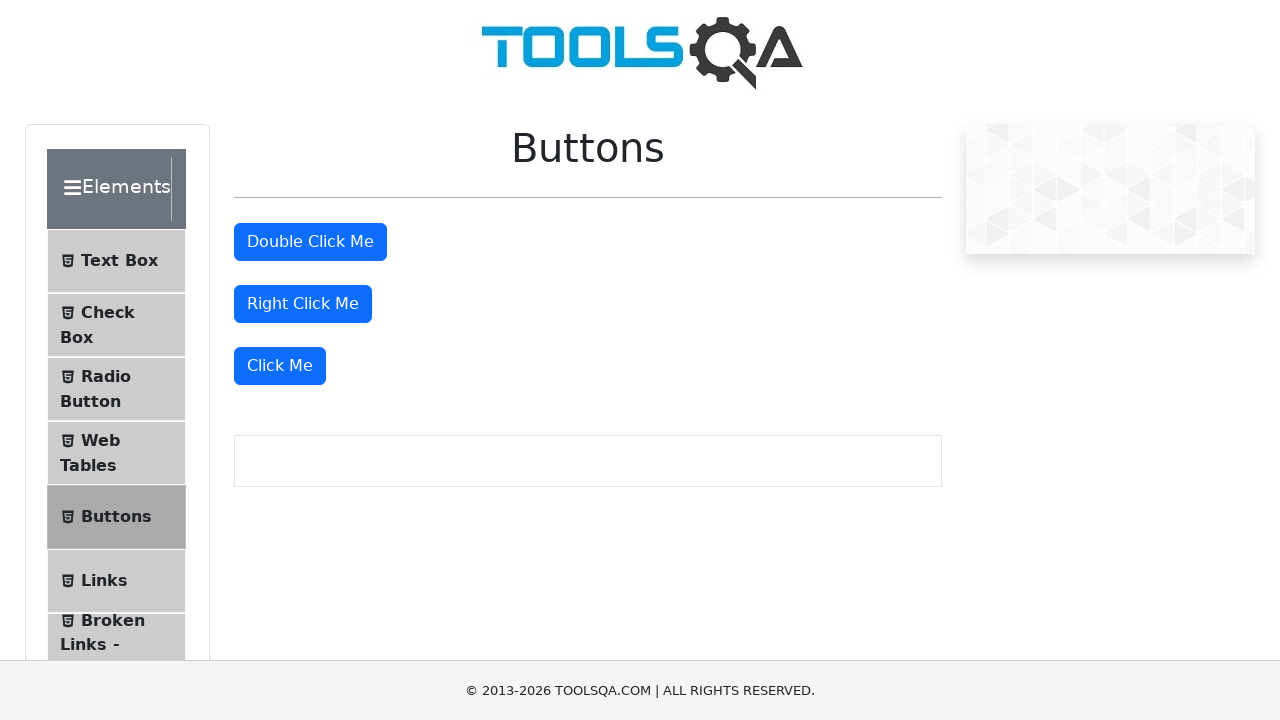

Double-clicked the 'Double Click Me' button at (310, 242) on #doubleClickBtn
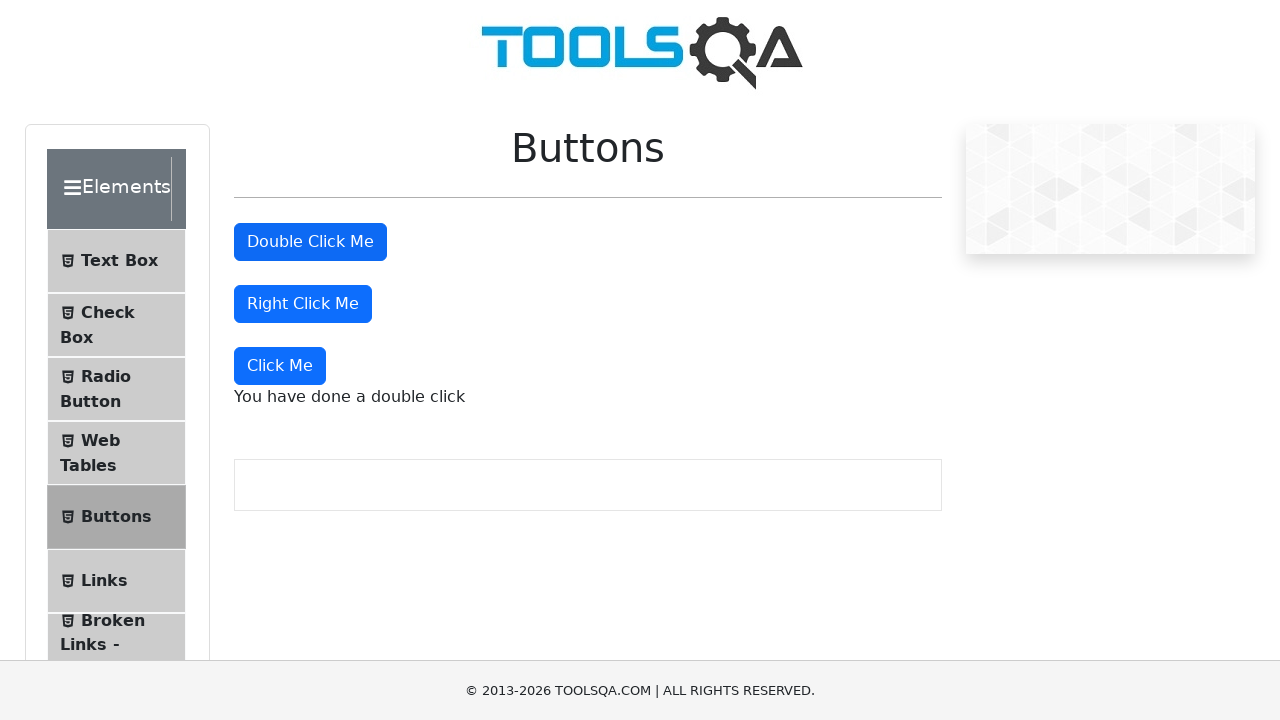

Double-click success message appeared
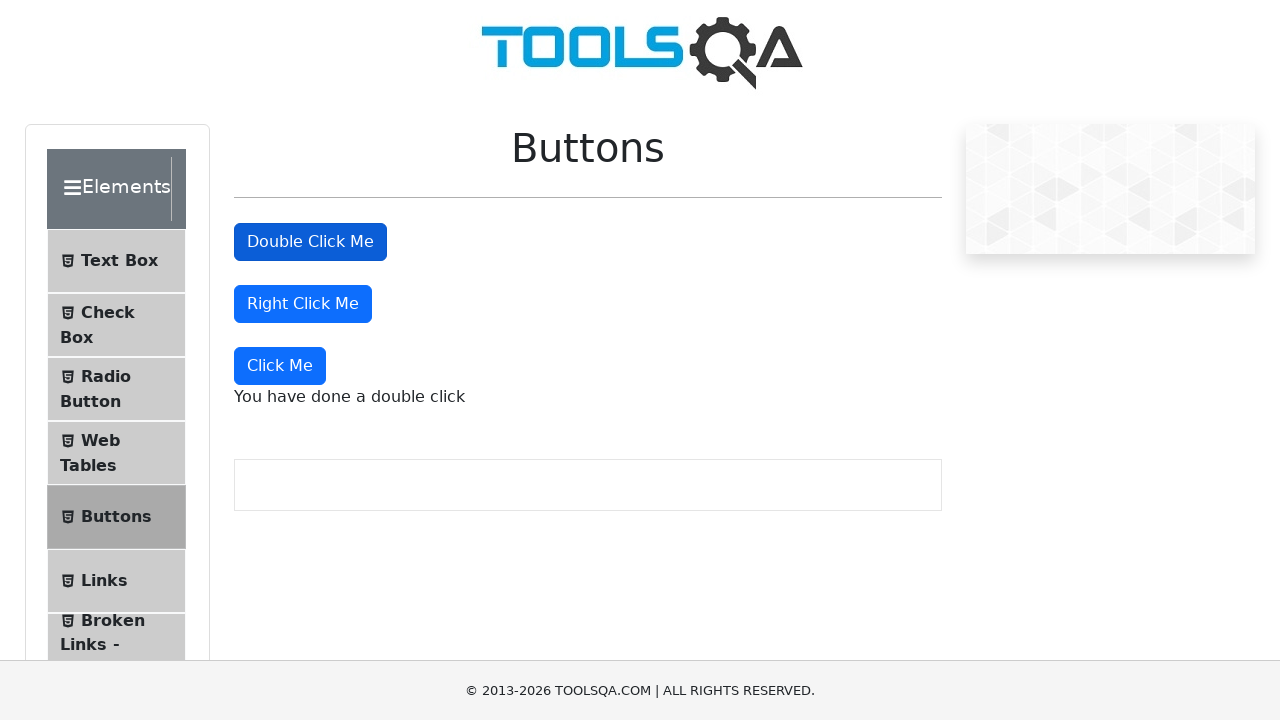

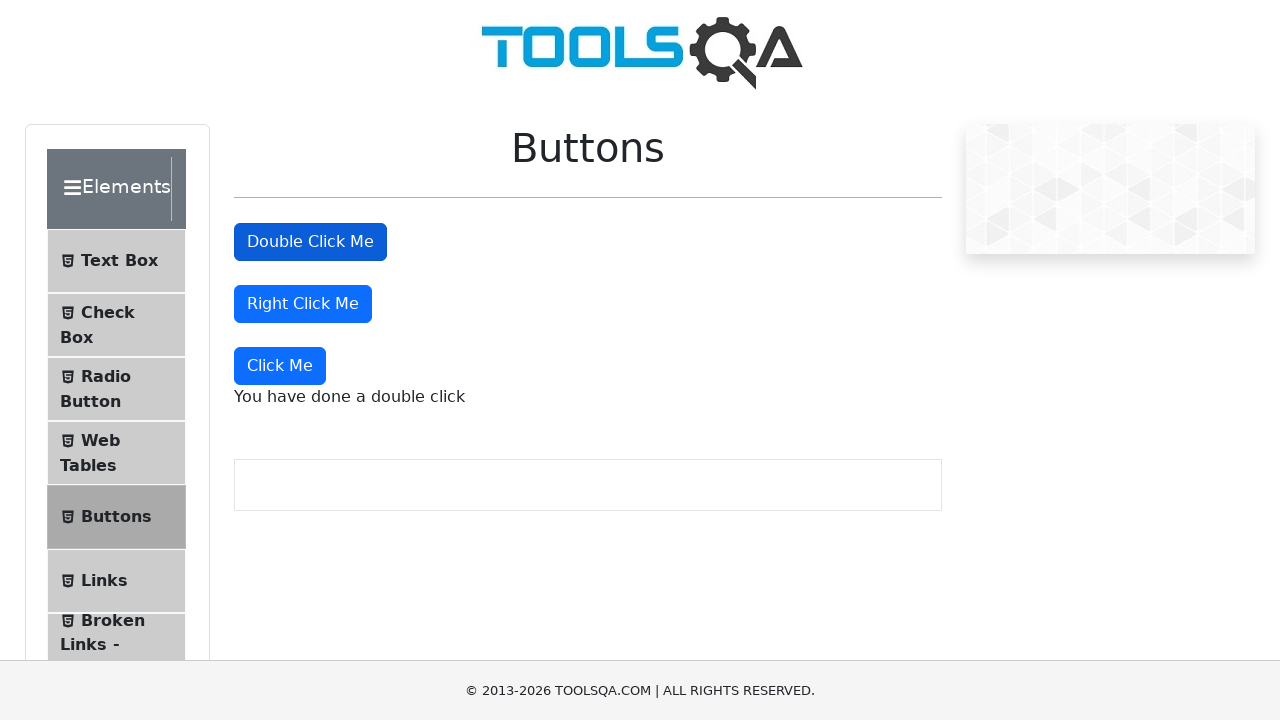